Tests checkbox functionality by toggling checkboxes in various combinations to verify different states can be achieved

Starting URL: https://the-internet.herokuapp.com/checkboxes

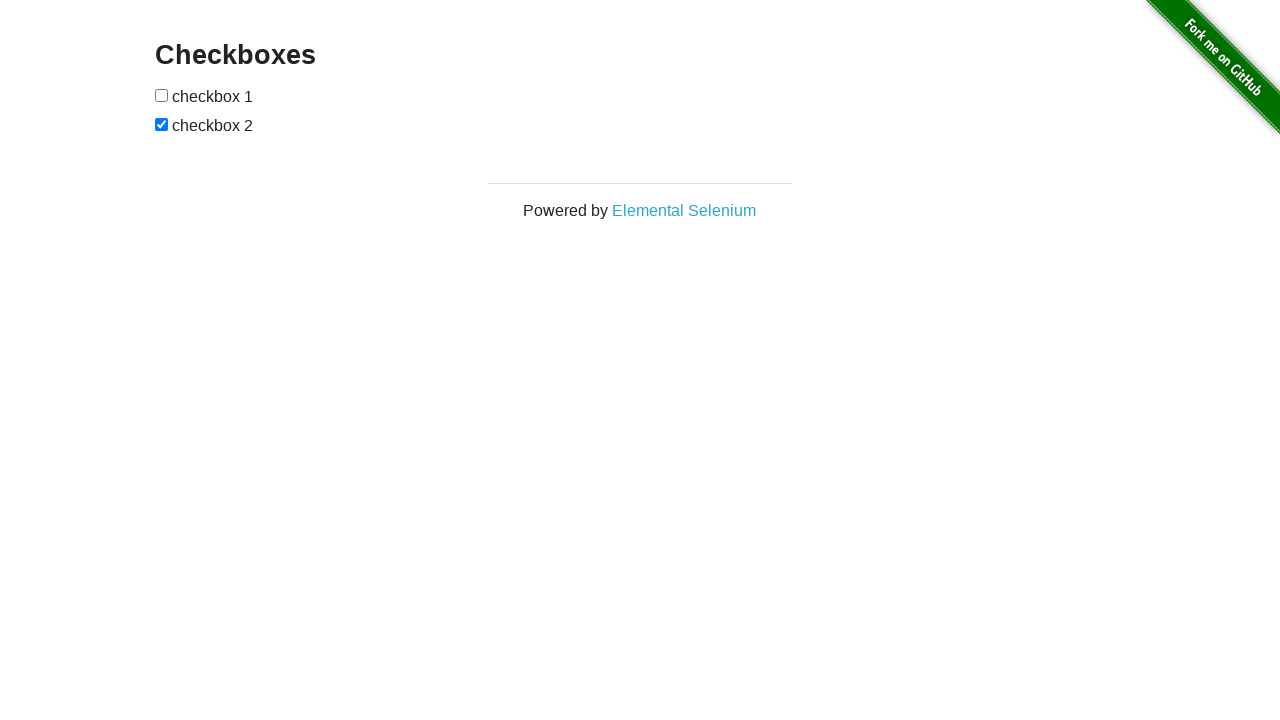

Clicked first checkbox to check it at (162, 95) on #checkboxes > input[type=checkbox]:nth-child(1)
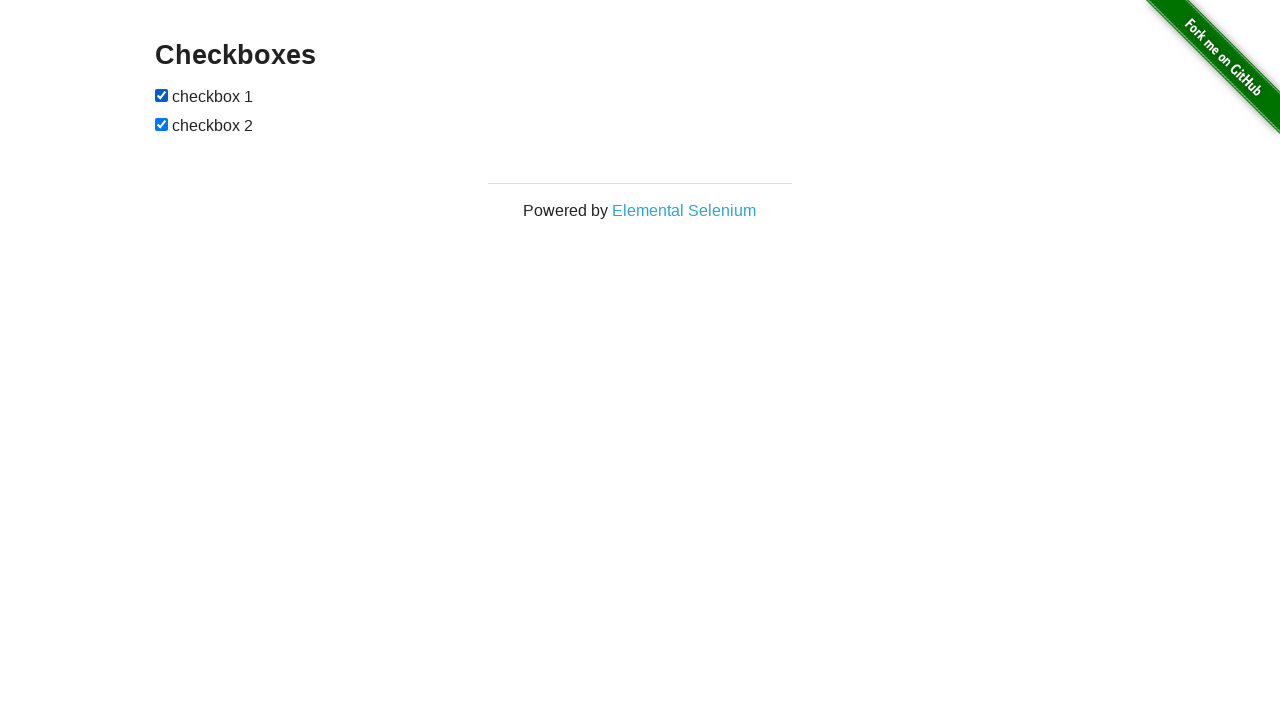

Both checkboxes set to checked state
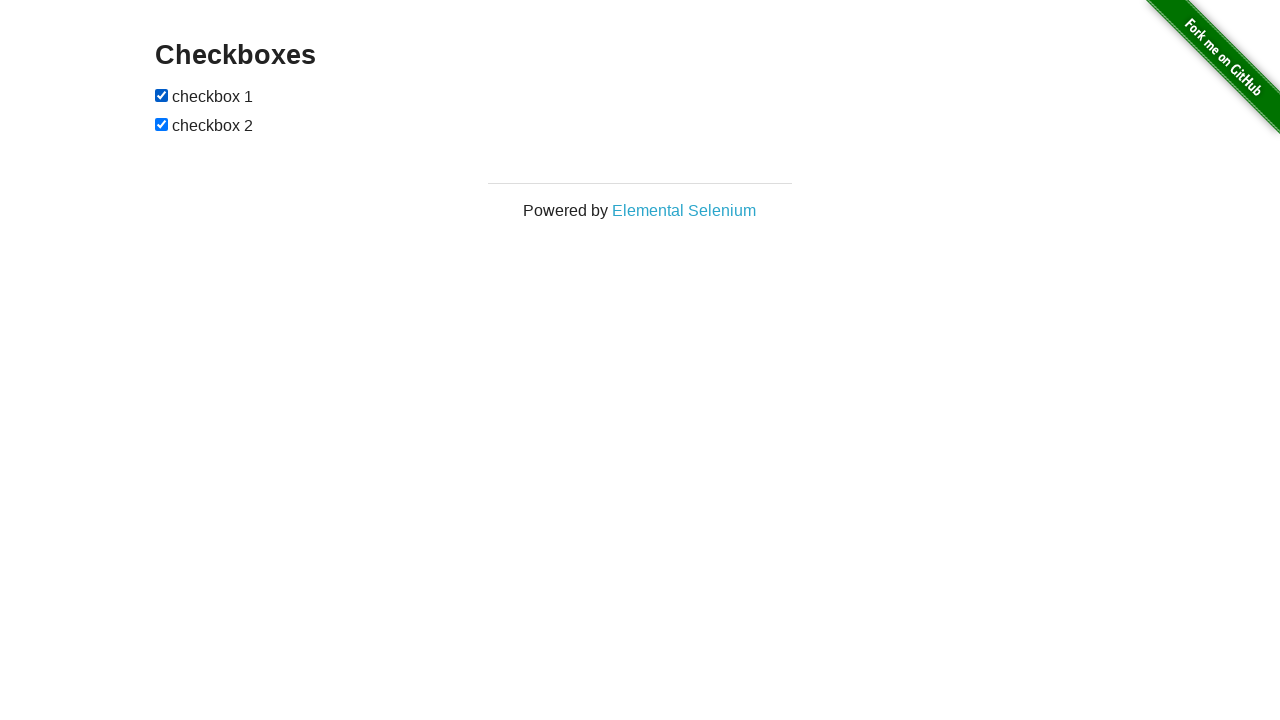

Waited 3 seconds
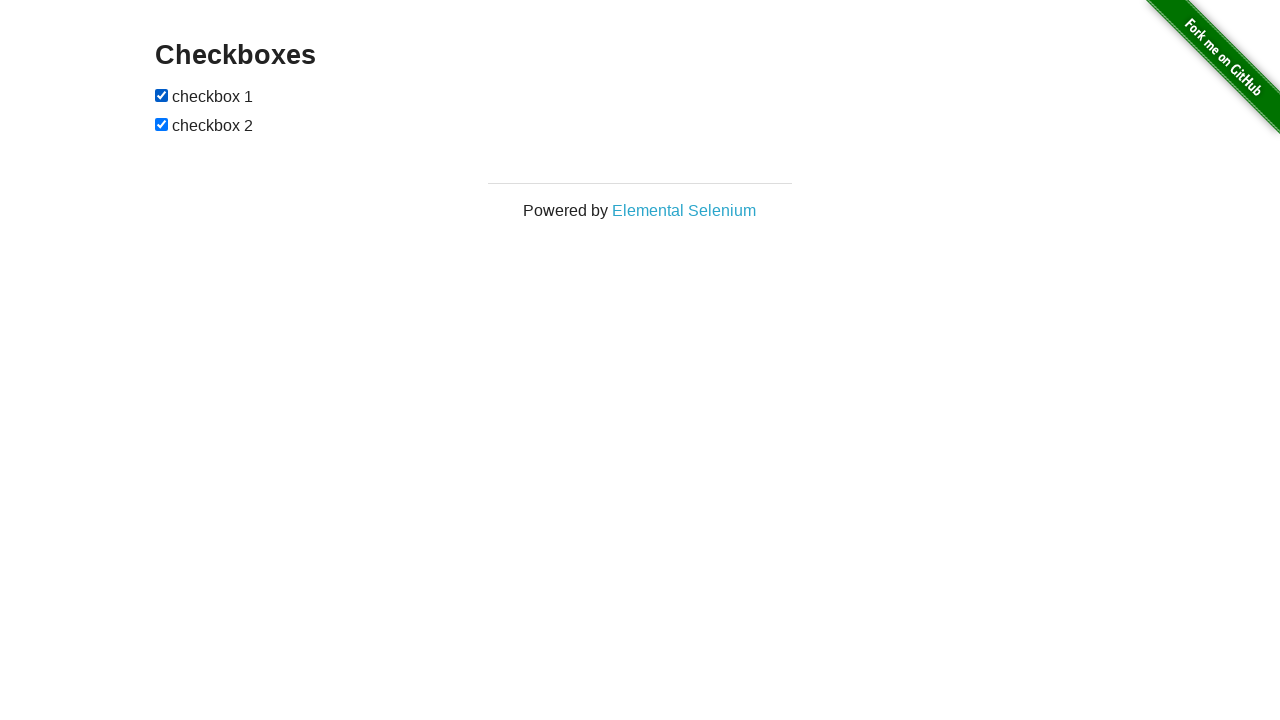

Clicked first checkbox to uncheck it at (162, 95) on #checkboxes > input[type=checkbox]:nth-child(1)
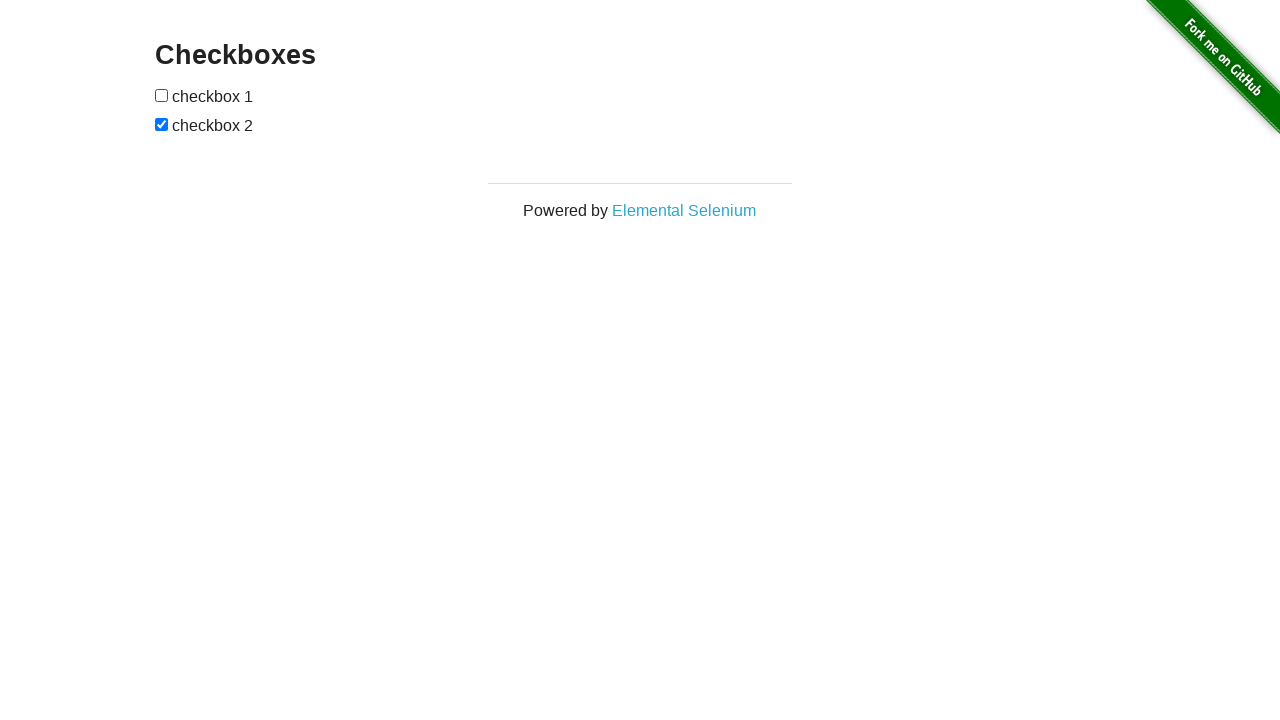

Clicked second checkbox to uncheck it at (162, 124) on #checkboxes > input[type=checkbox]:nth-child(3)
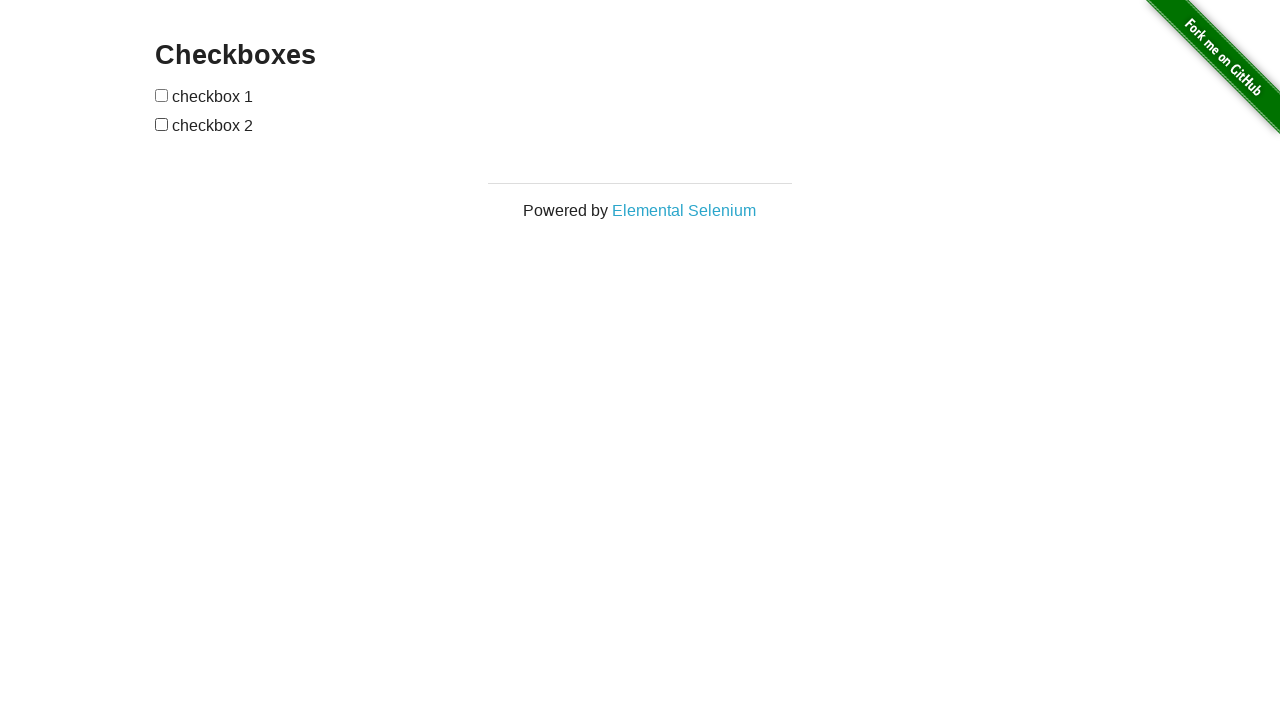

Both checkboxes set to unchecked state
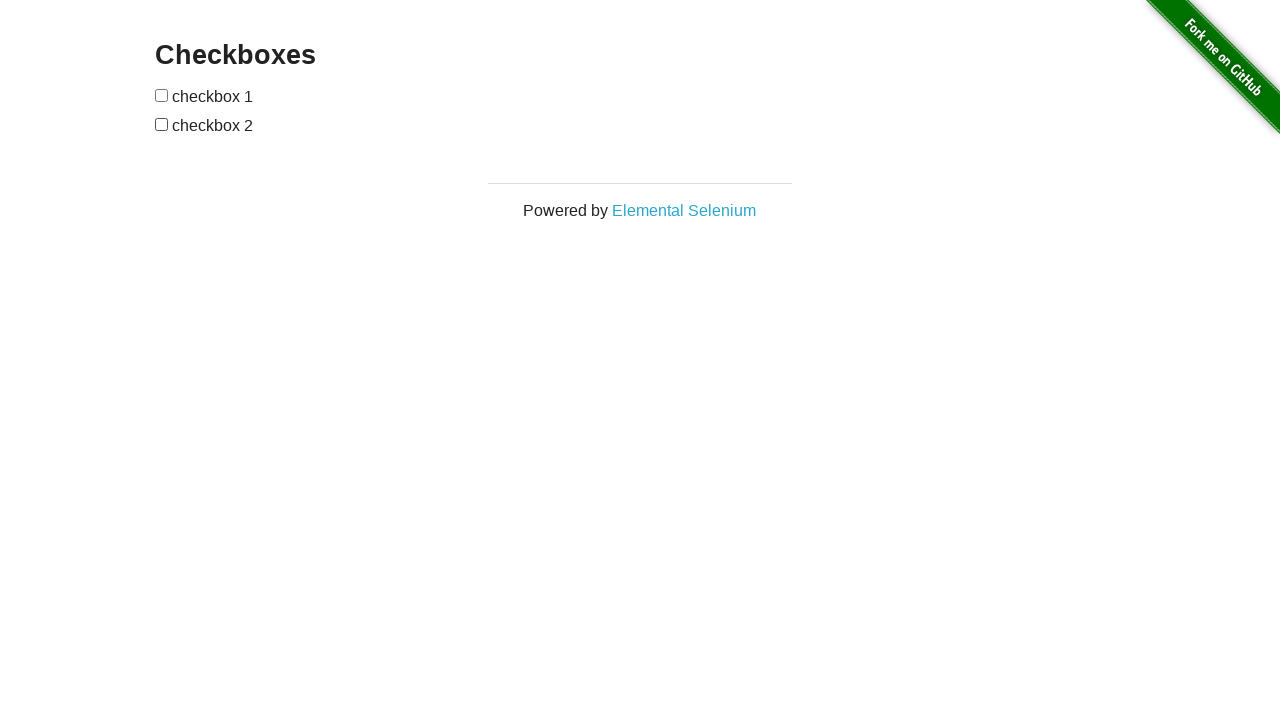

Waited 3 seconds
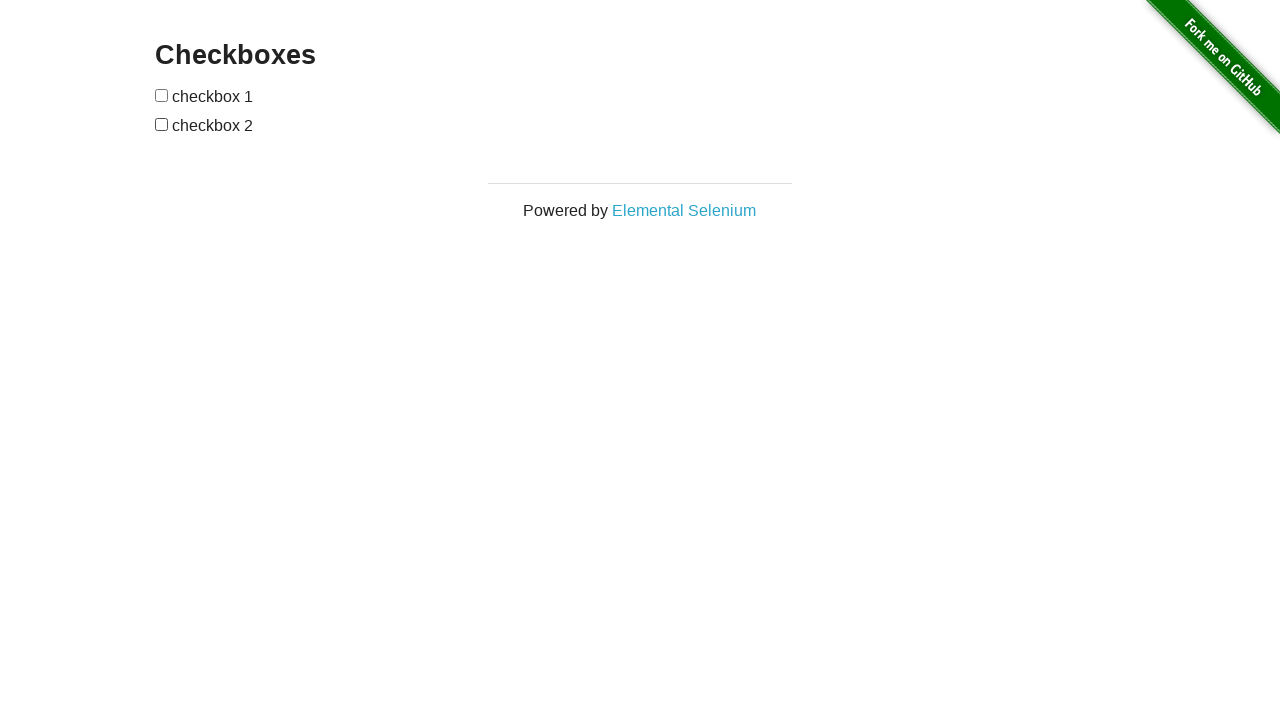

Clicked first checkbox to check it at (162, 95) on #checkboxes > input[type=checkbox]:nth-child(1)
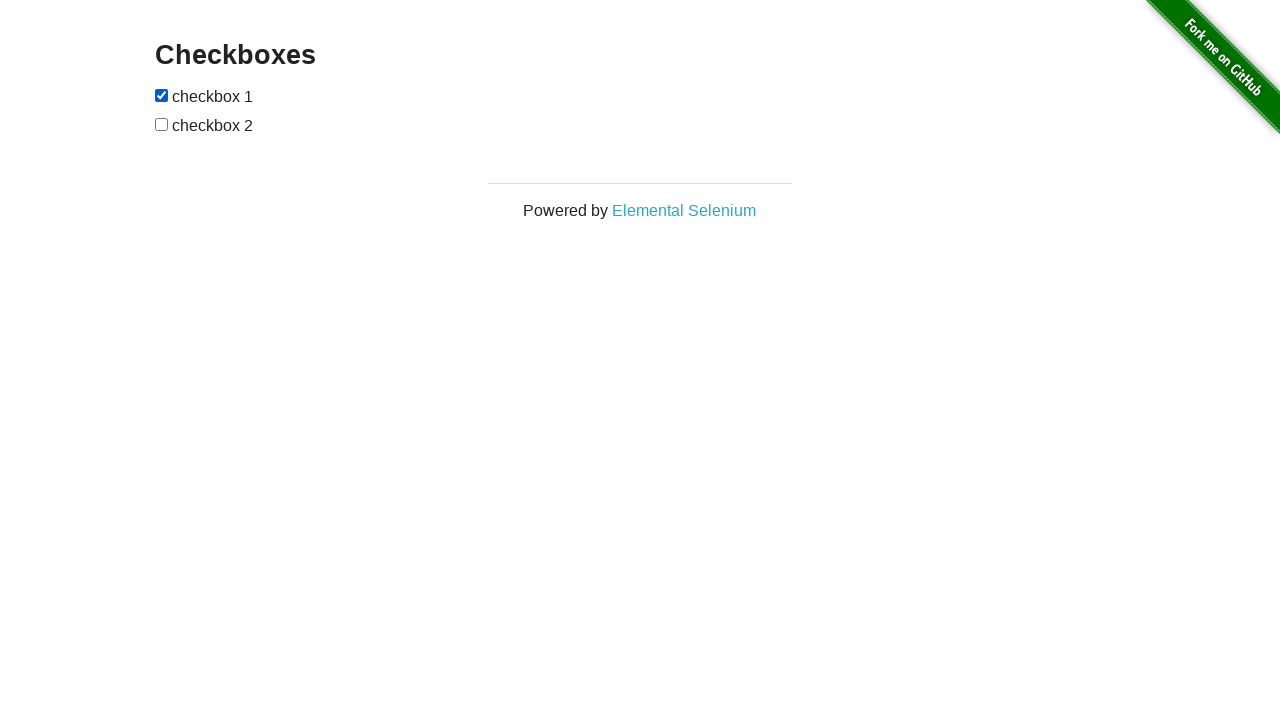

First checkbox checked, second checkbox unchecked
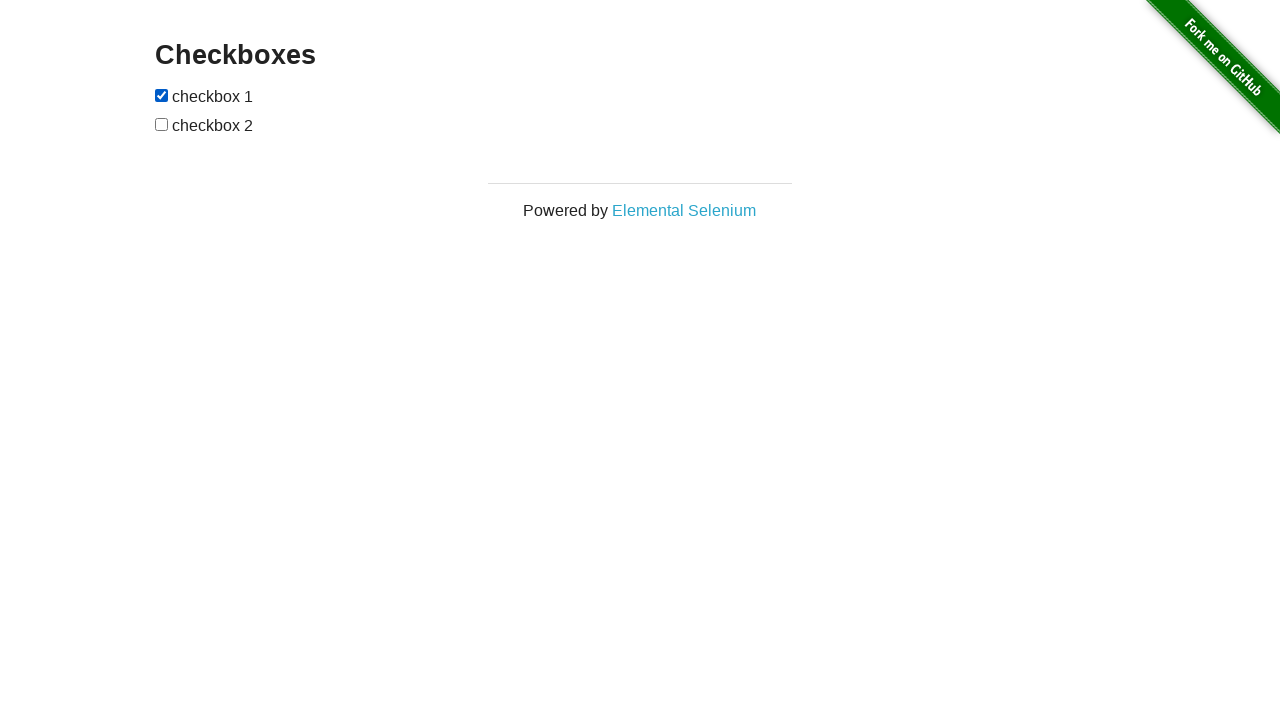

Waited 3 seconds
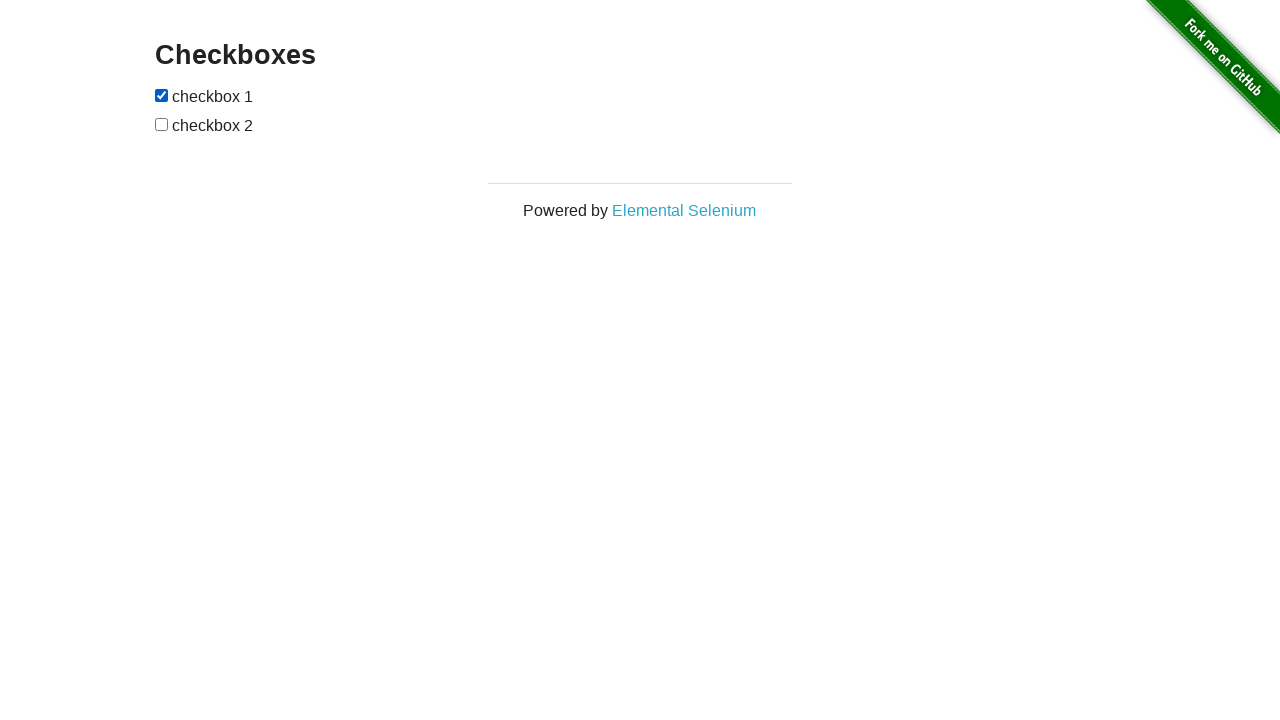

Clicked first checkbox to uncheck it at (162, 95) on #checkboxes > input[type=checkbox]:nth-child(1)
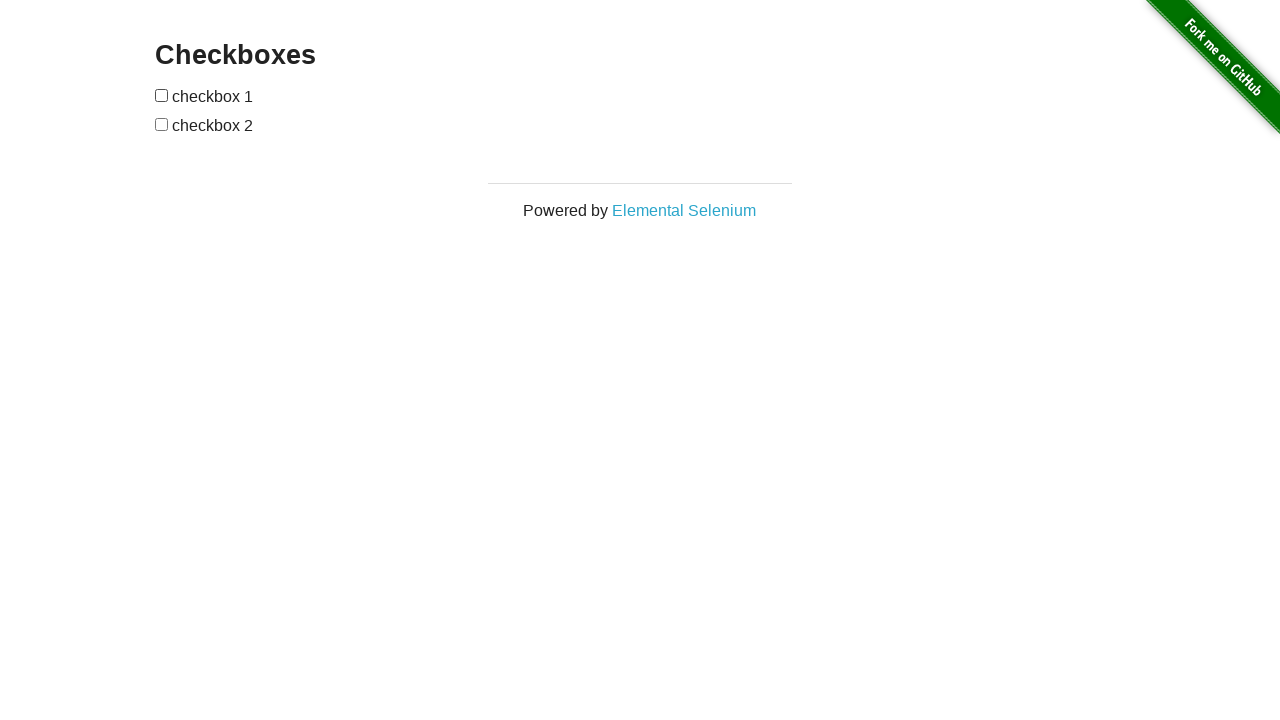

Clicked second checkbox to check it at (162, 124) on #checkboxes > input[type=checkbox]:nth-child(3)
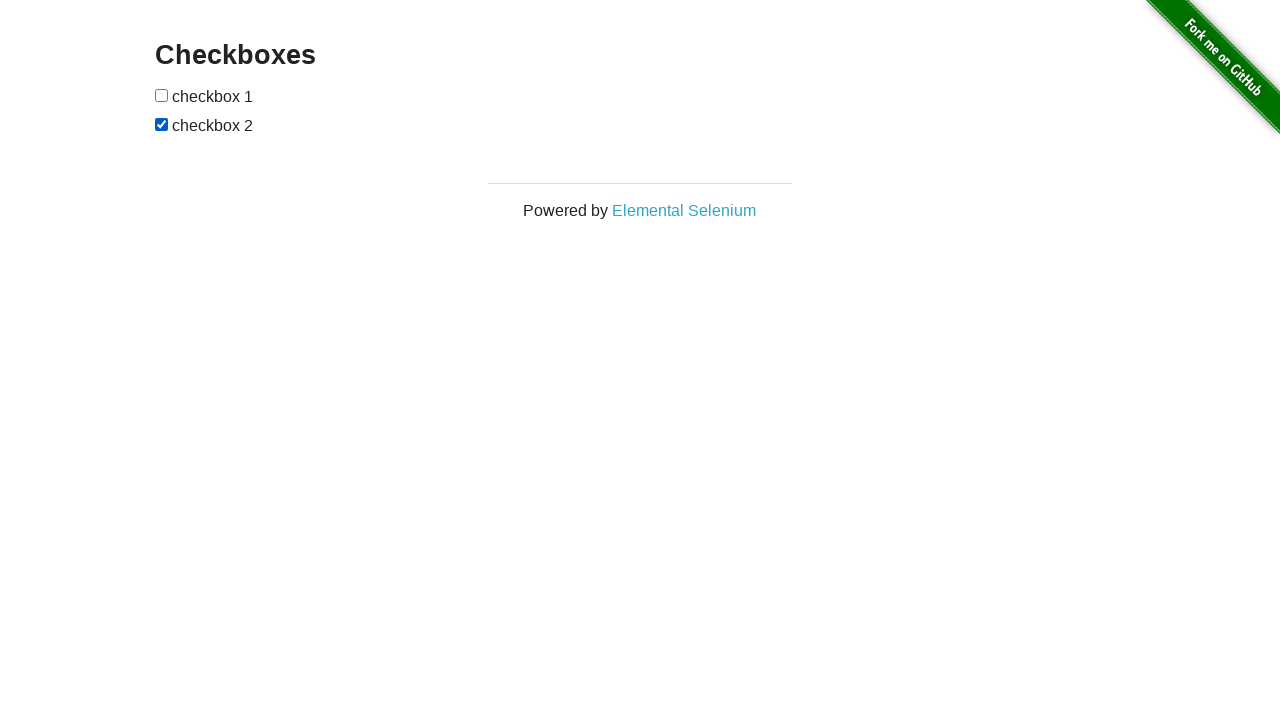

First checkbox unchecked, second checkbox checked
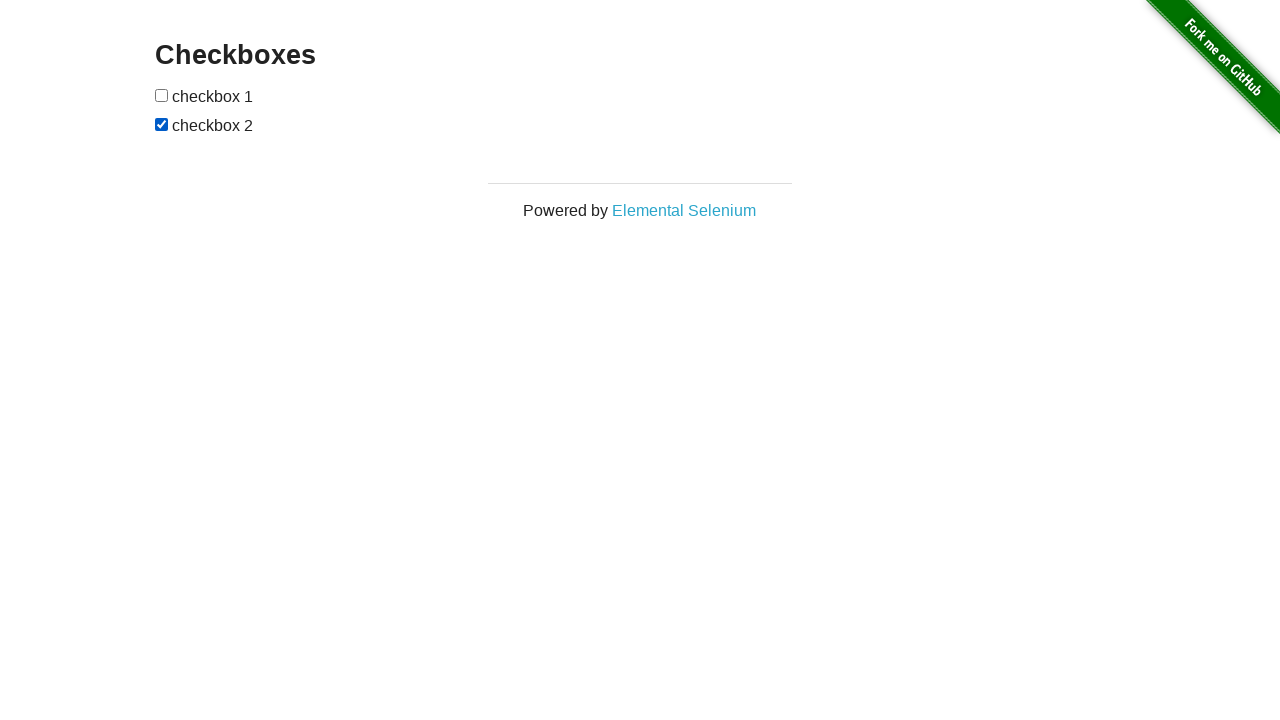

Waited 3 seconds
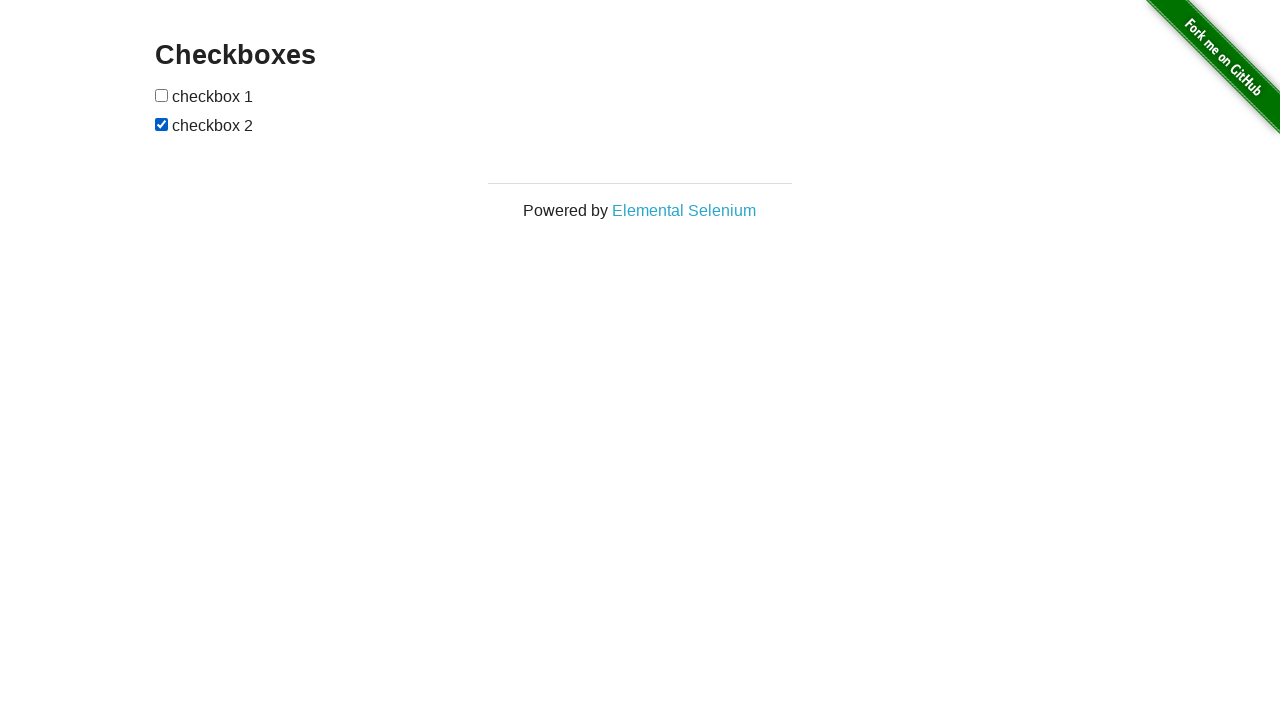

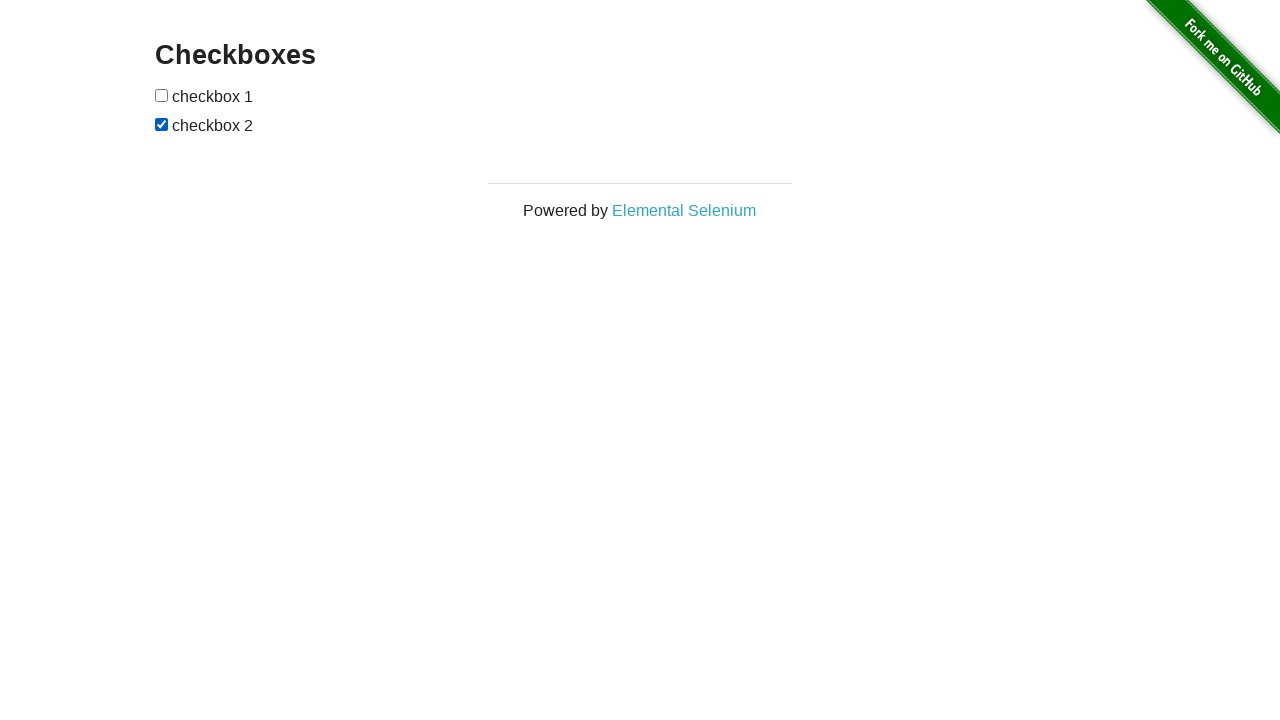